Tests the show/hide functionality by clicking a hide button to verify an element becomes invisible, then clicking a show button to verify the element becomes visible again.

Starting URL: https://rahulshettyacademy.com/AutomationPractice/

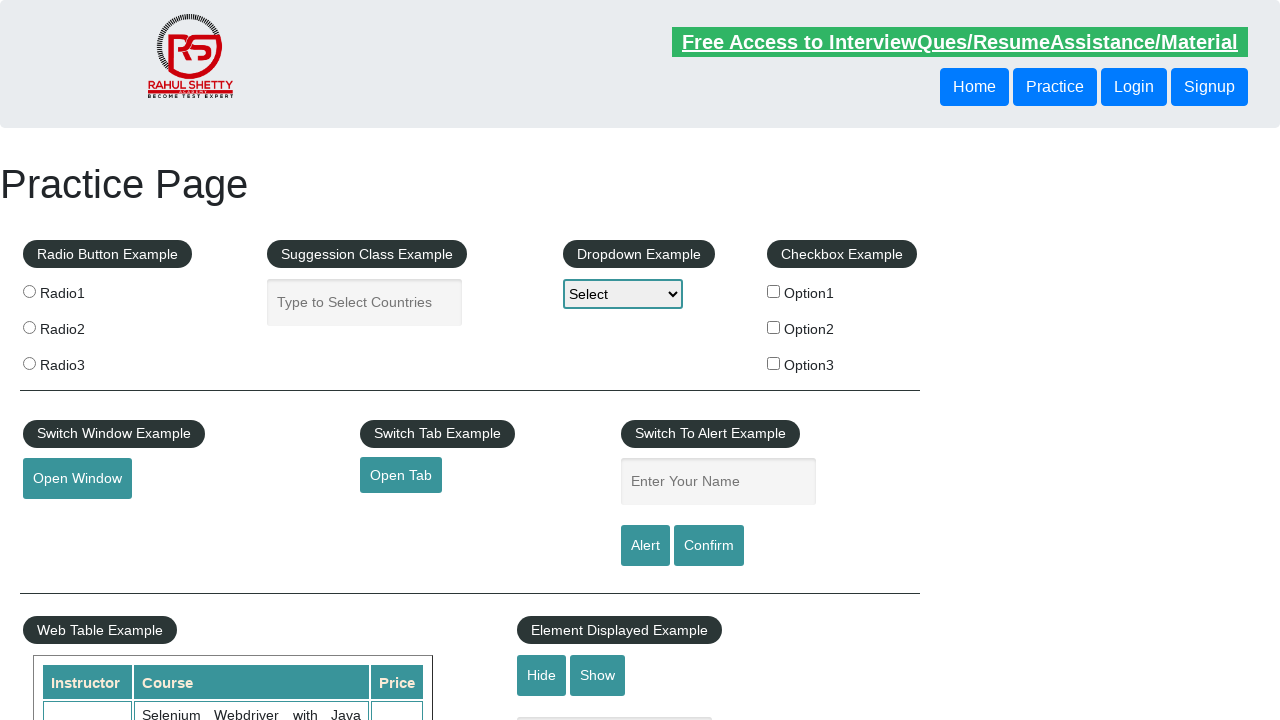

Clicked hide button to hide text box at (542, 675) on #hide-textbox
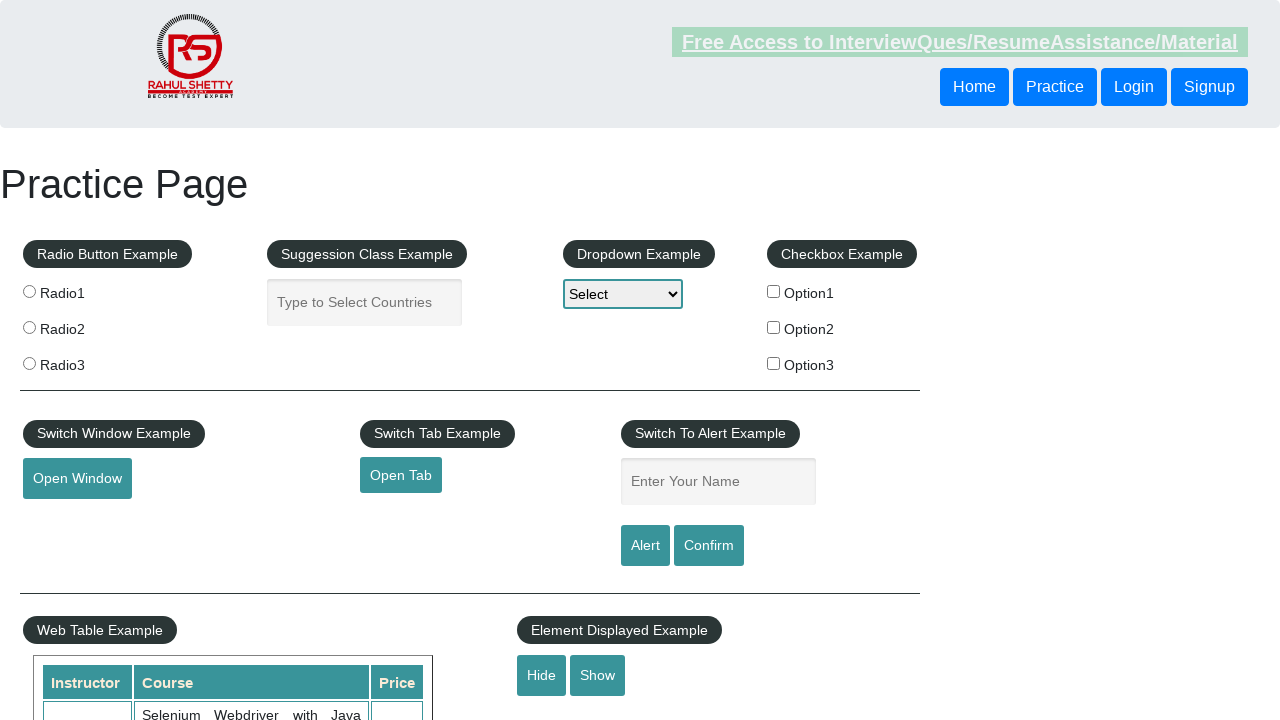

Verified text box is hidden and not visible
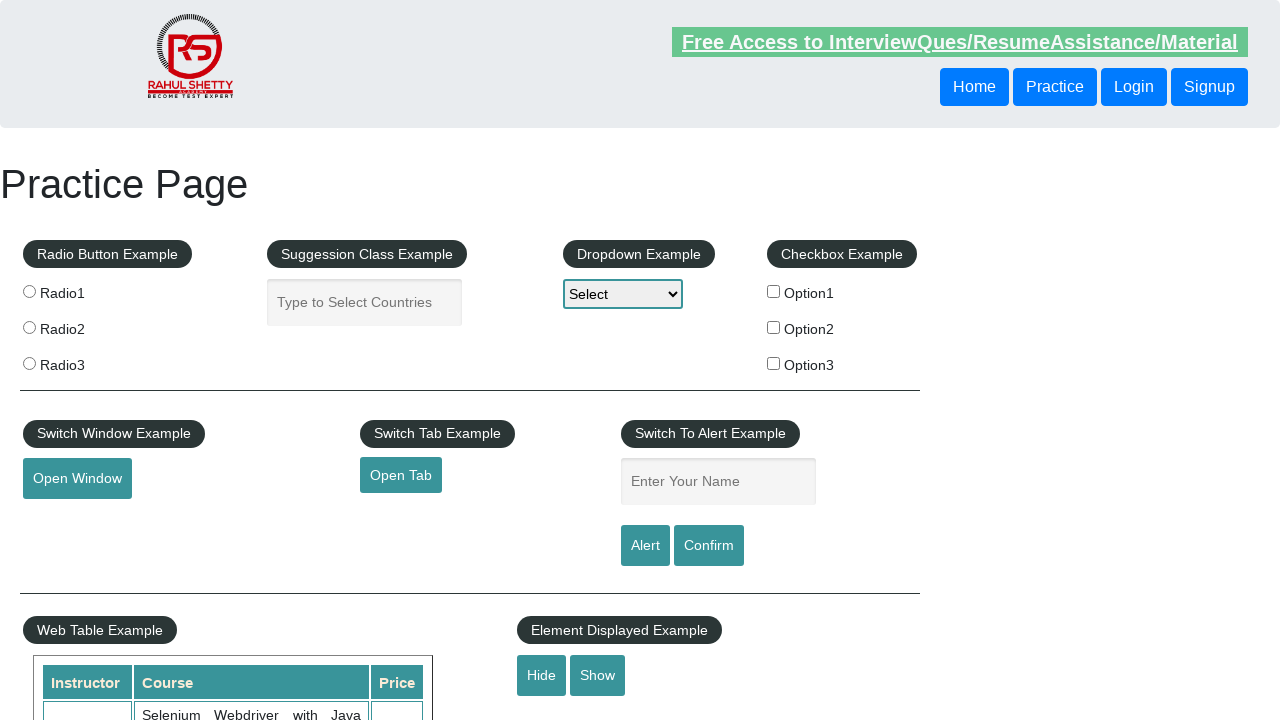

Clicked show button to reveal text box at (598, 675) on #show-textbox
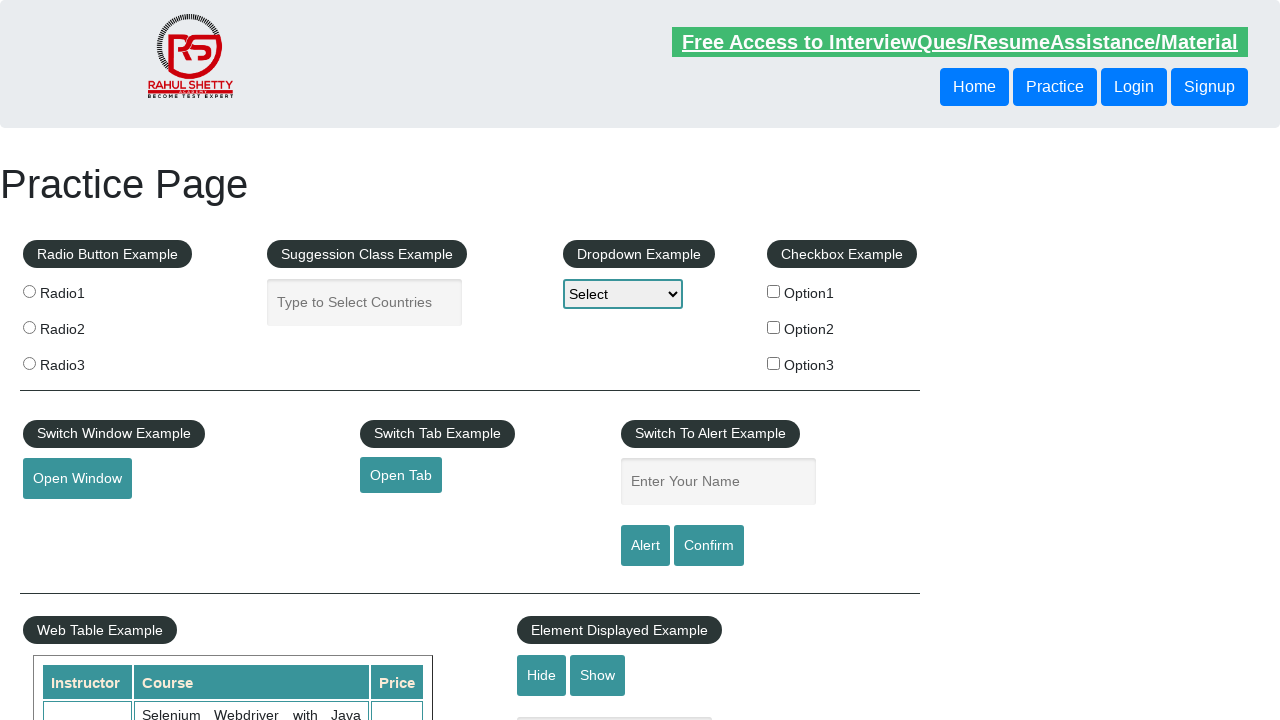

Verified text box is now visible
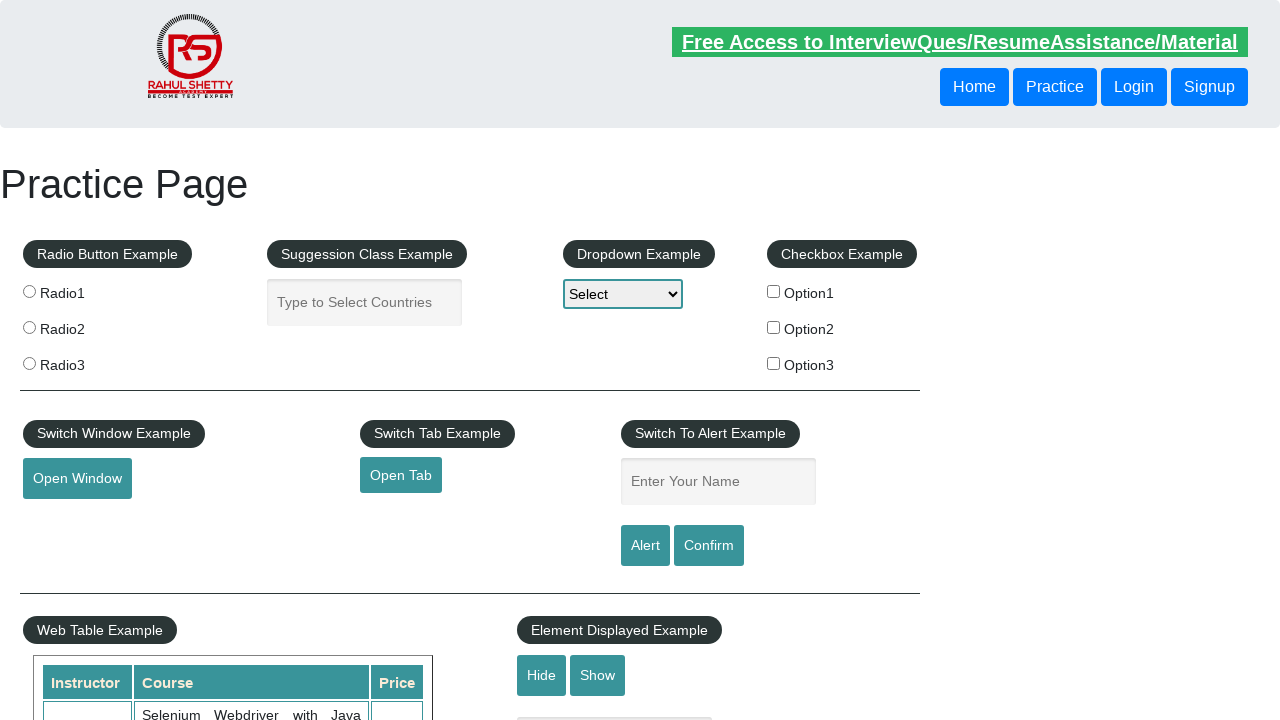

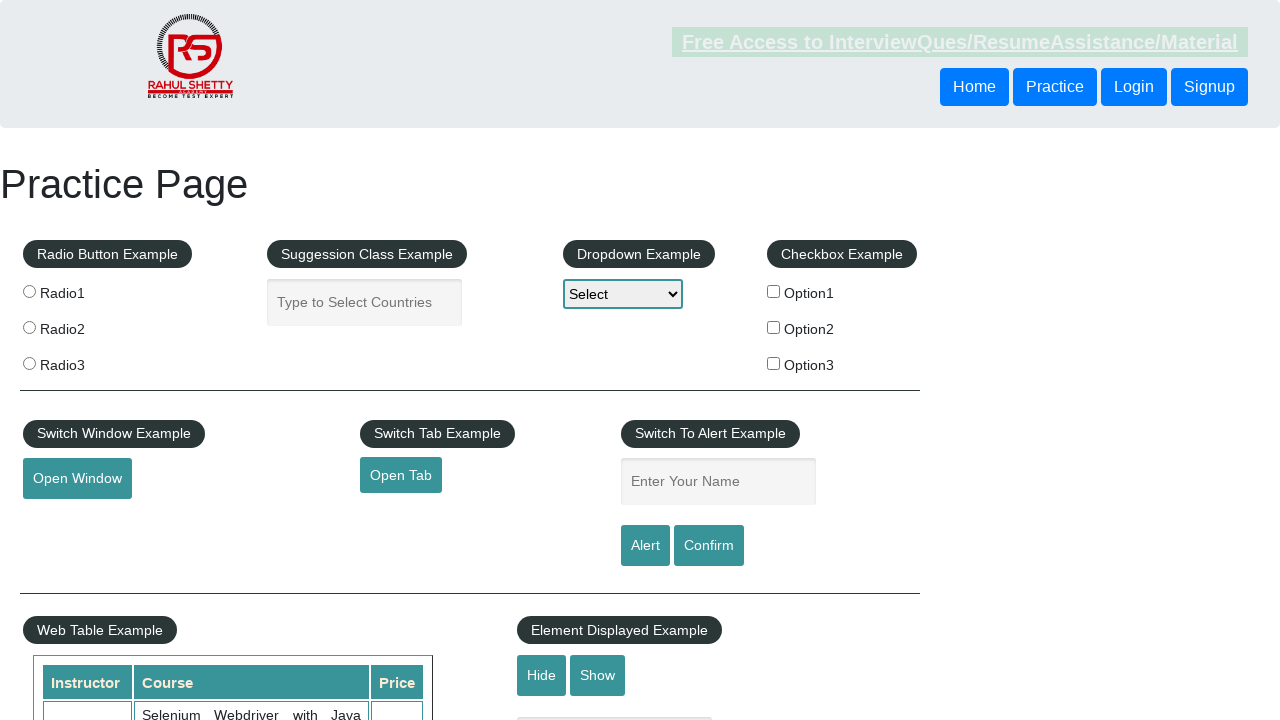